Navigates to the ITHillel website, maximizes the window, and retrieves the page title

Starting URL: https://ithillel.ua/

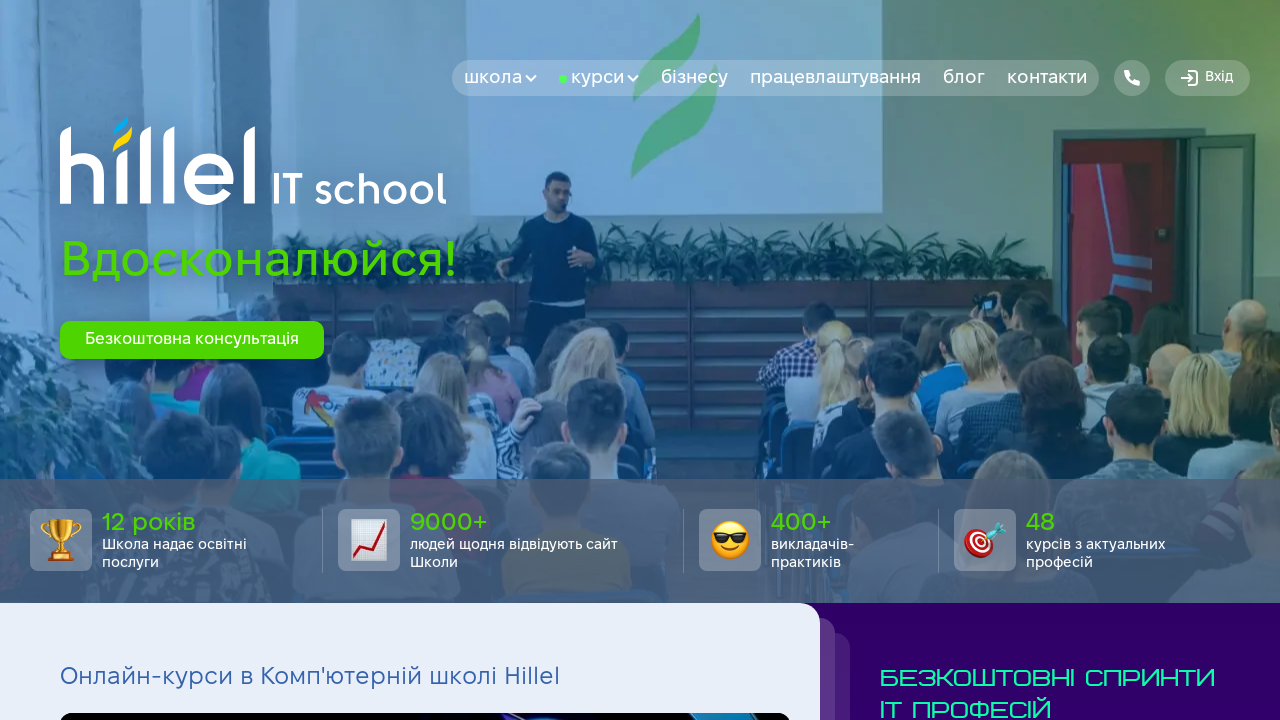

Navigated to ITHillel website (https://ithillel.ua/)
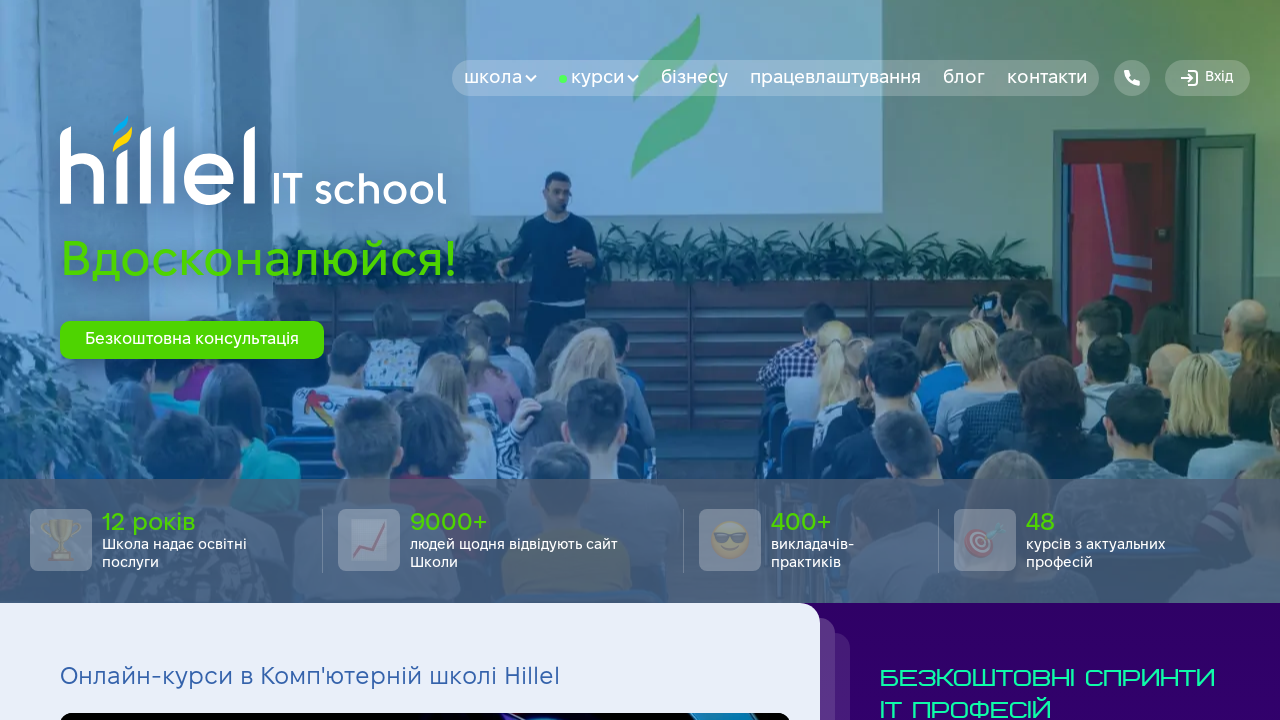

Maximized browser window
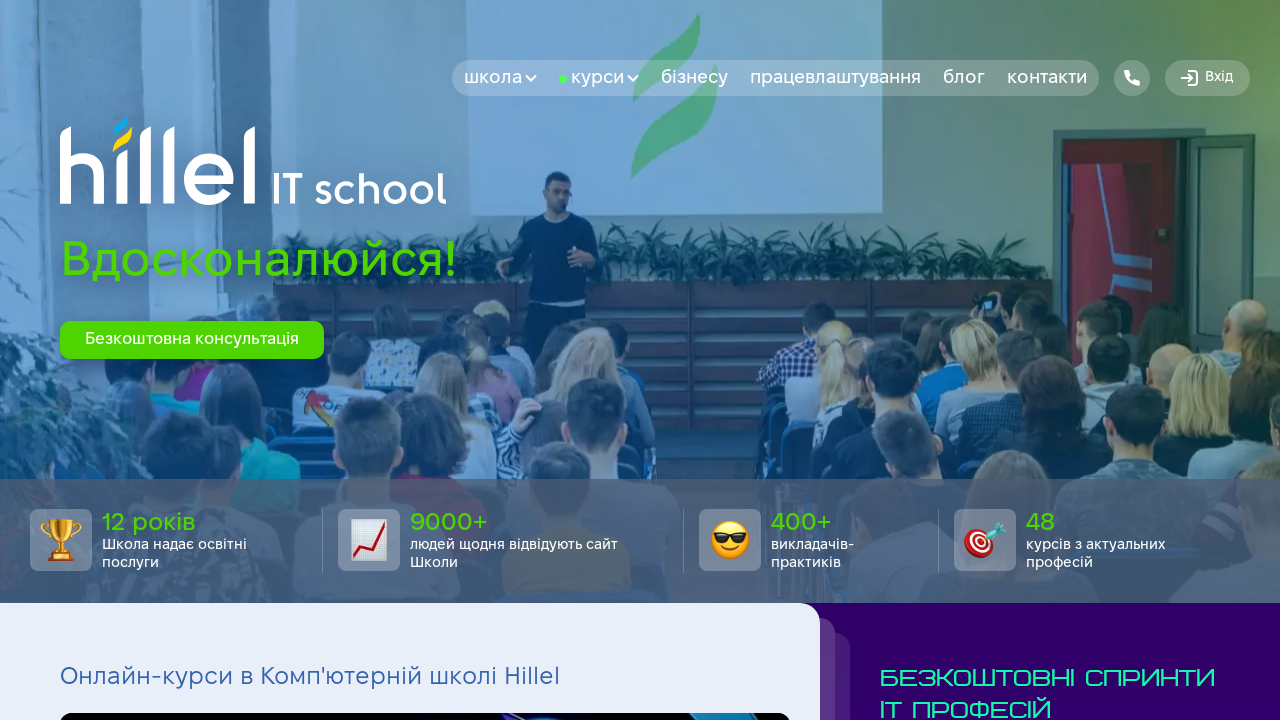

Waited for page to reach domcontentloaded state
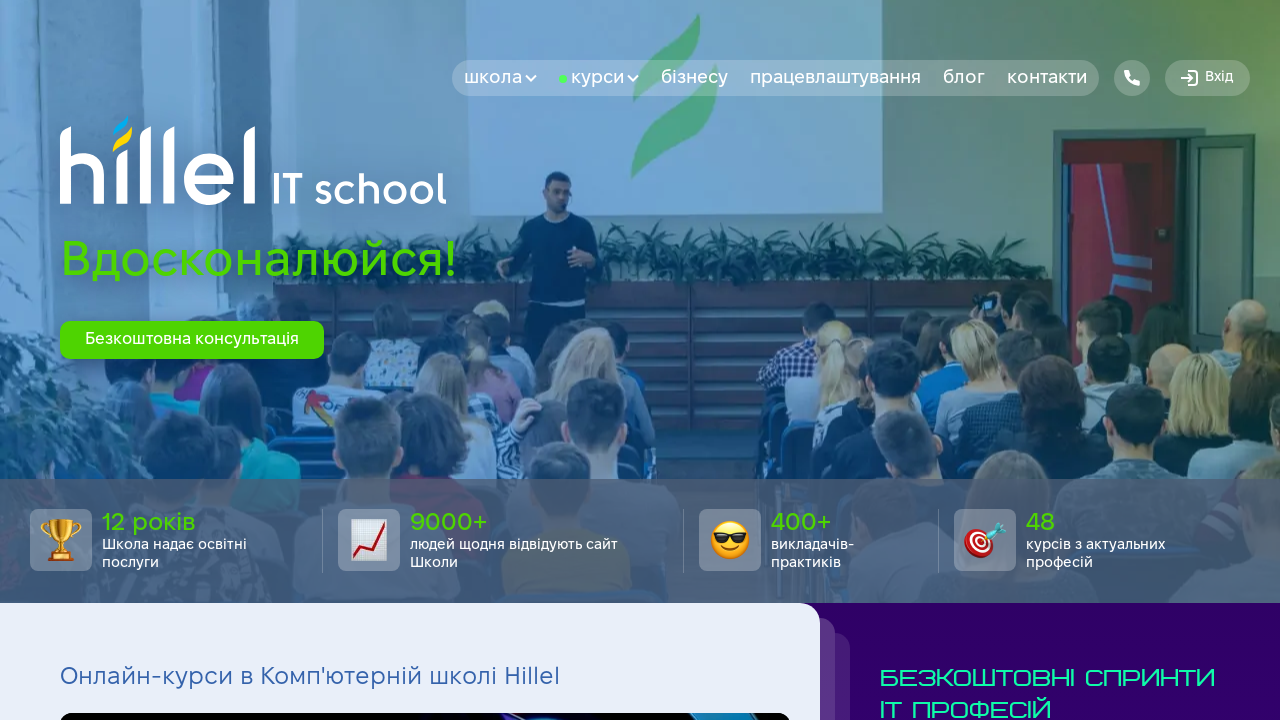

Retrieved page title: 'Комп'ютерна школа Hillel Online: Курси IT-технологій'
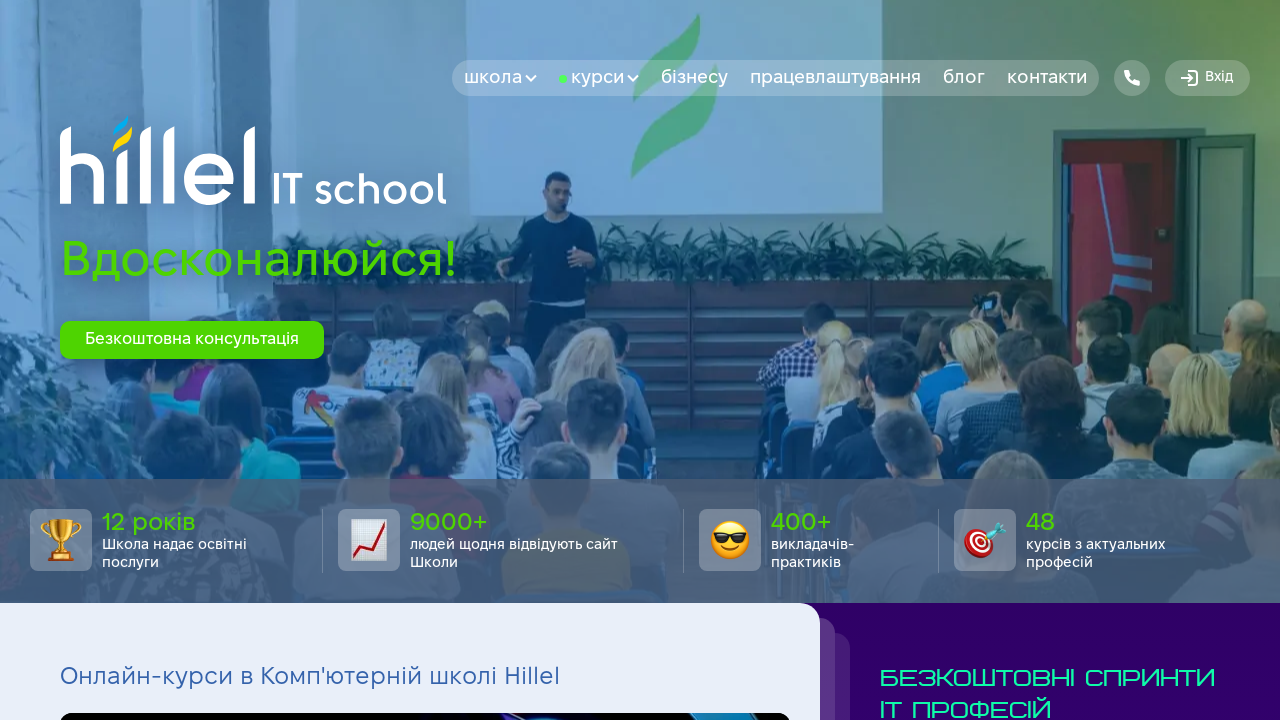

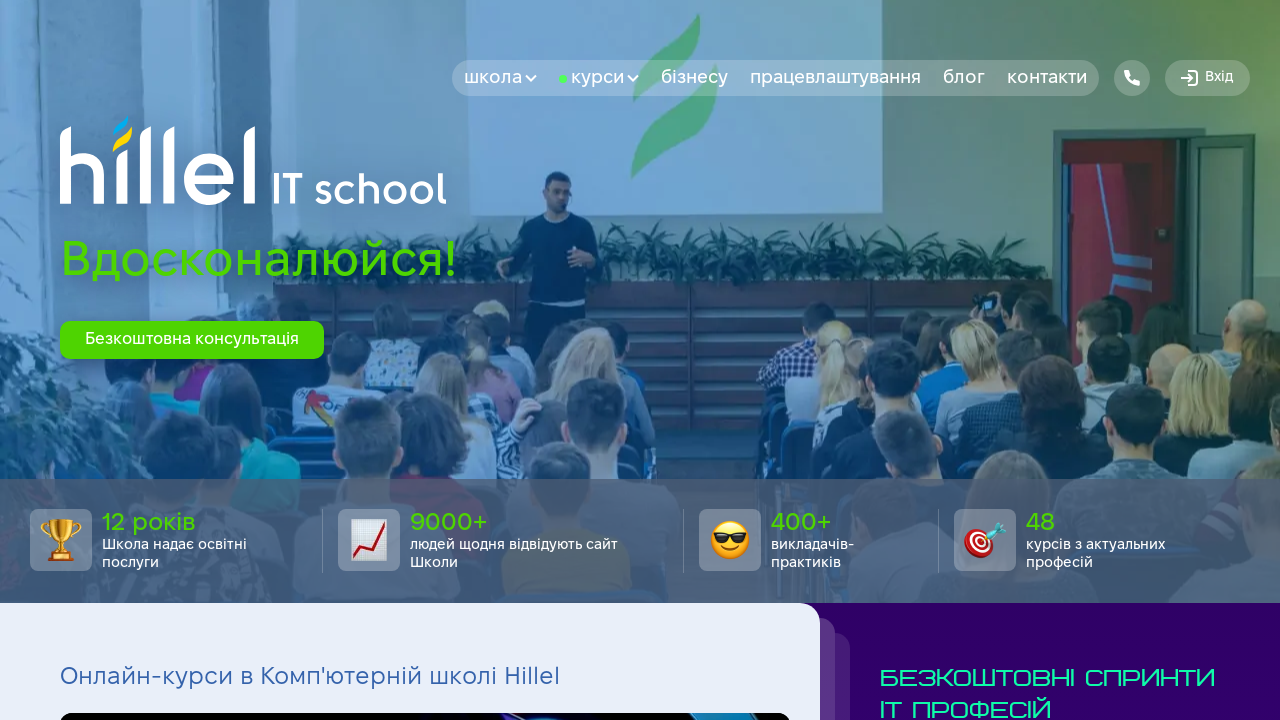